Tests entering text into a JavaScript prompt dialog, accepting it, and verifying the entered text is displayed

Starting URL: https://the-internet.herokuapp.com/javascript_alerts

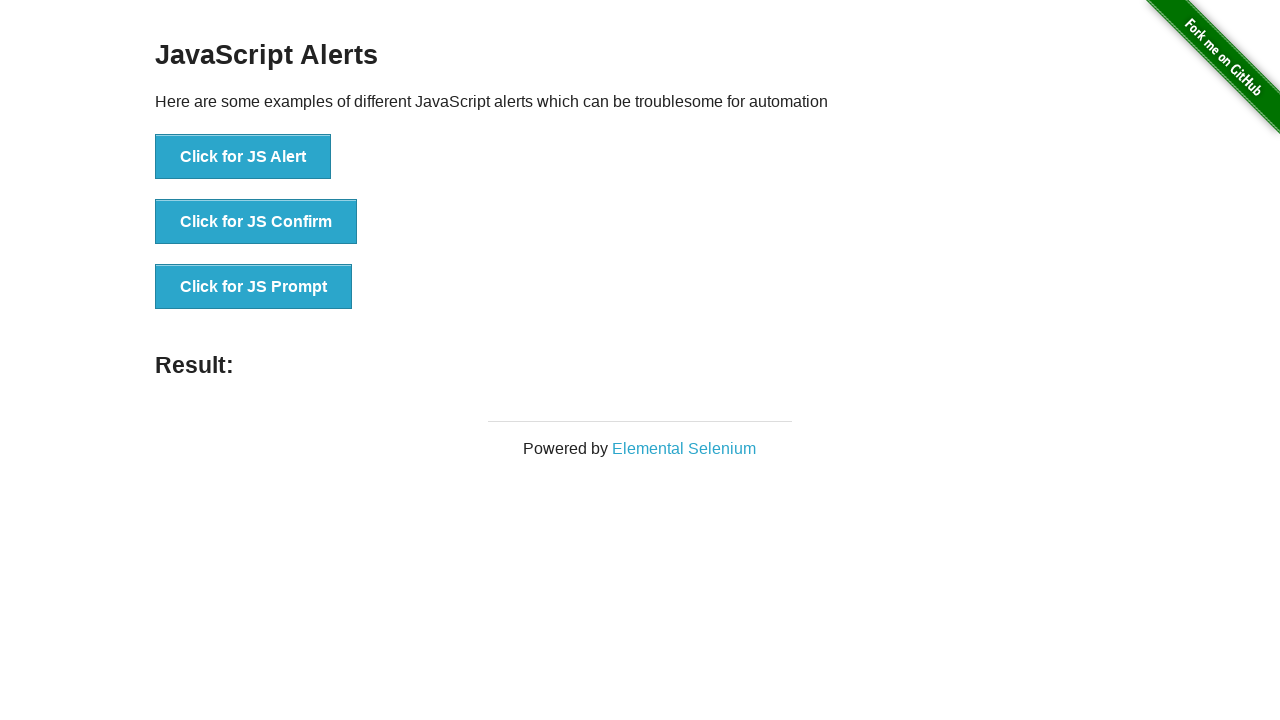

Registered dialog handler to accept prompt with text
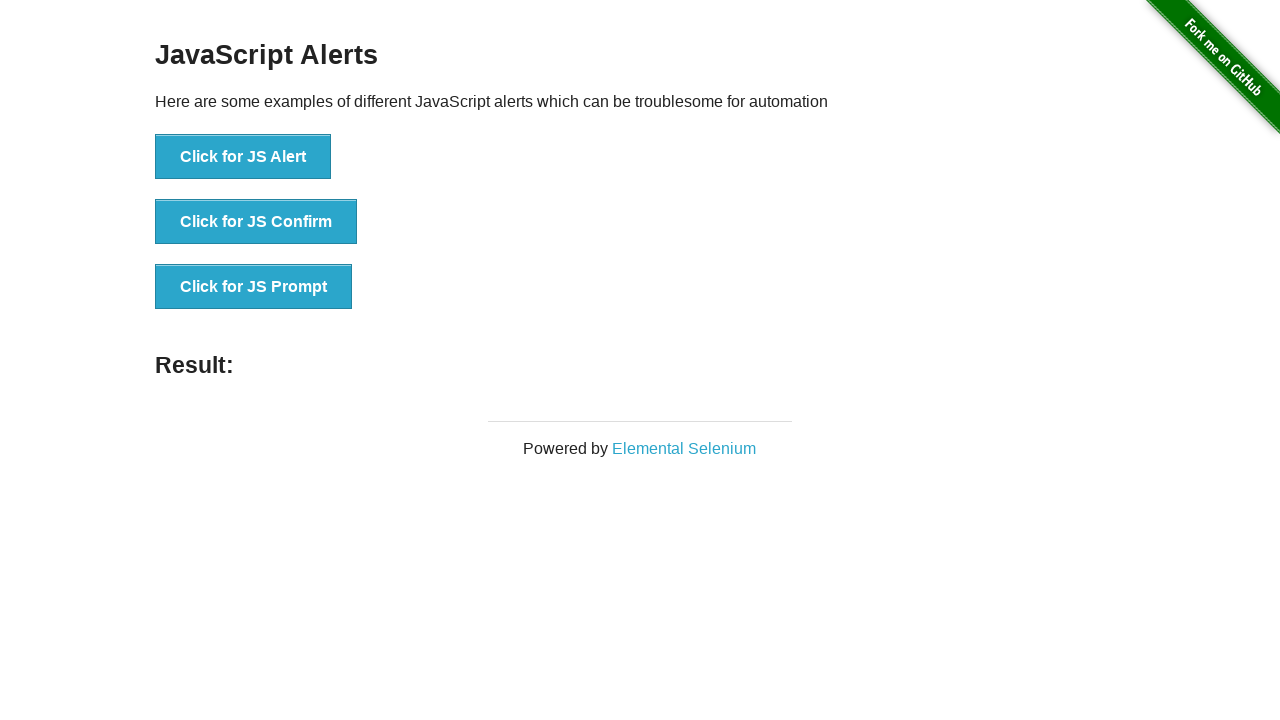

Clicked 'Click for JS Prompt' button to trigger JavaScript prompt dialog at (254, 287) on xpath=//button[text()="Click for JS Prompt"]
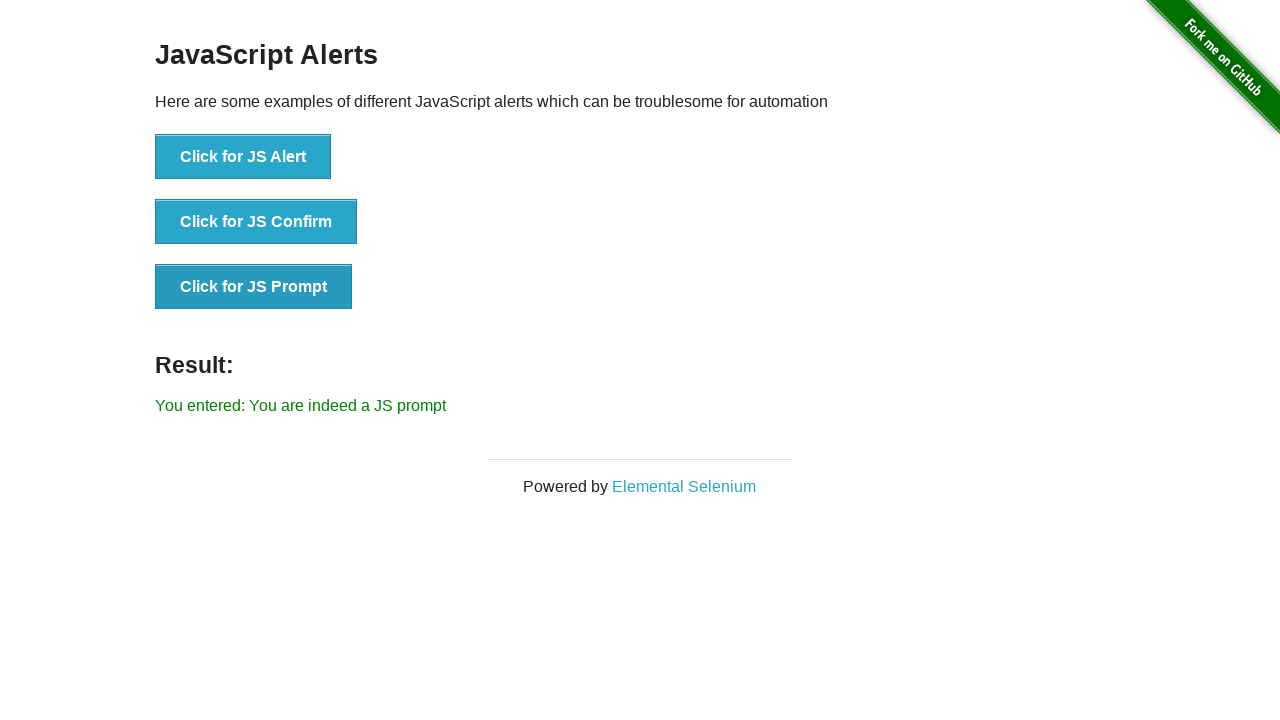

Result element appeared on page after prompt acceptance
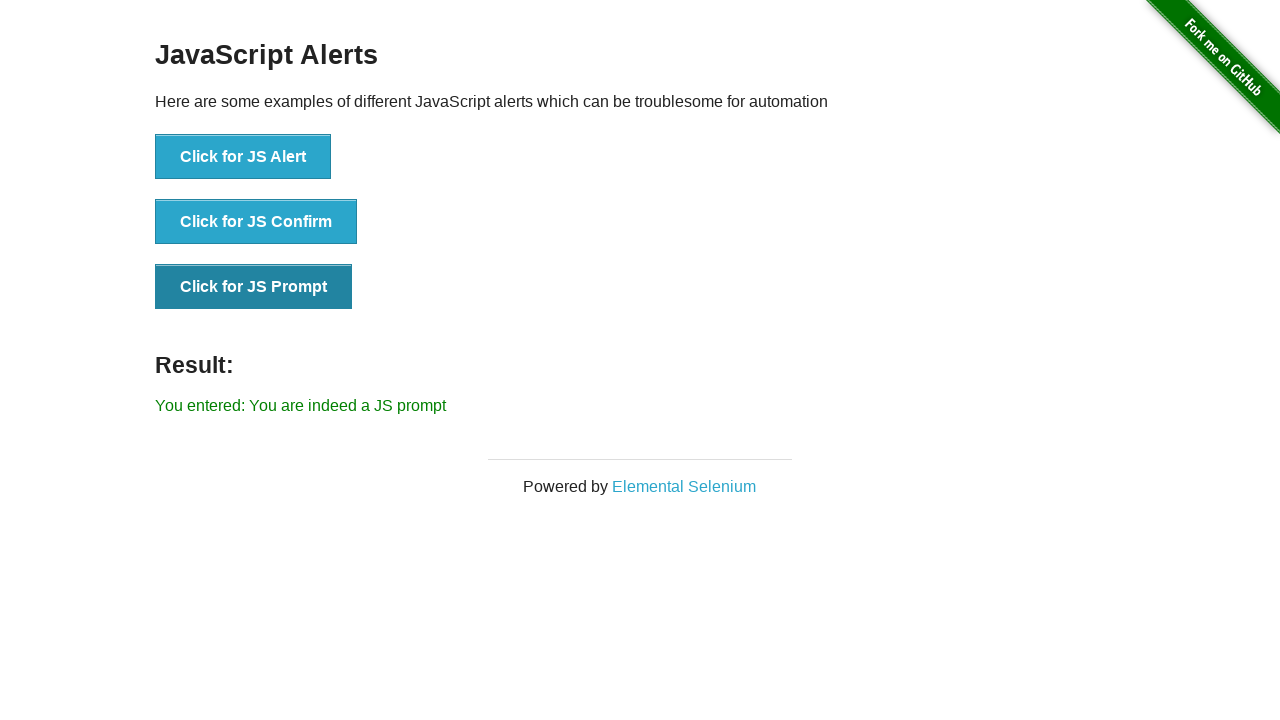

Verified result text matches entered prompt: 'You entered: You are indeed a JS prompt'
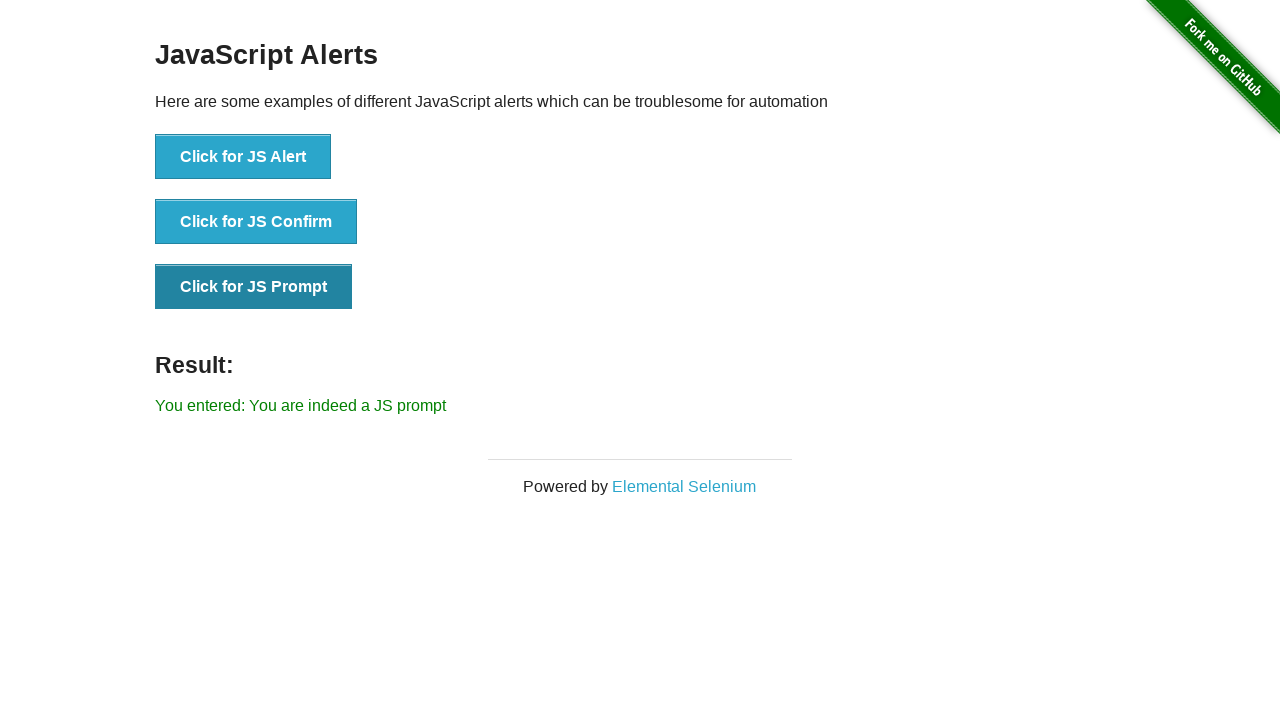

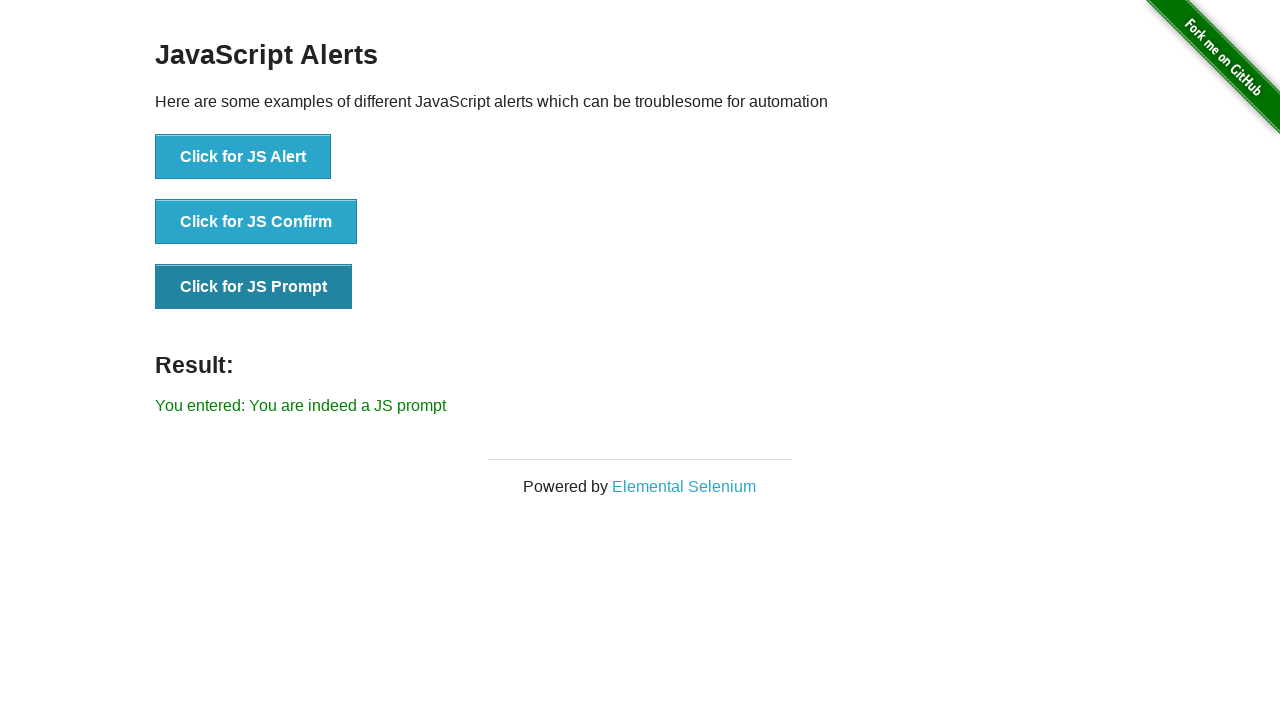